Tests a registration form by filling out all fields including personal information, address, contact details, gender, hobbies, skills, date of birth, languages, country, and password fields.

Starting URL: https://demo.automationtesting.in/Register.html

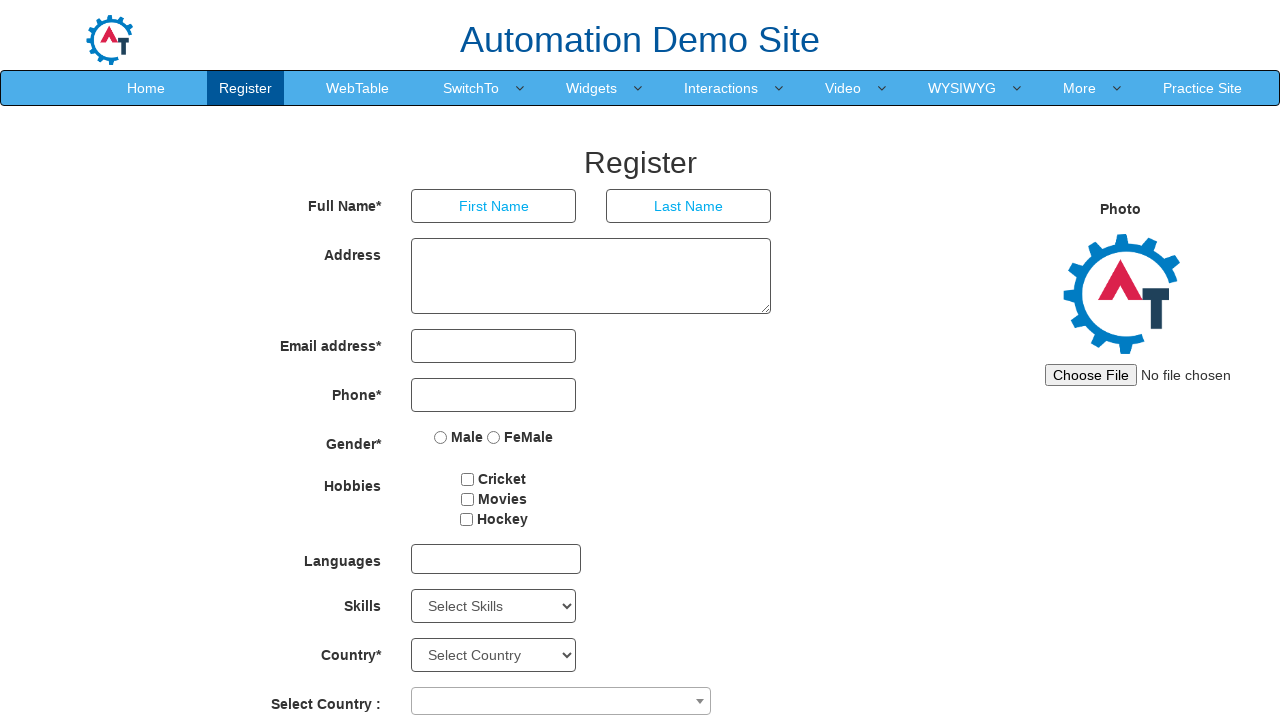

Filled first name field with 'virat' on input[placeholder='First Name']
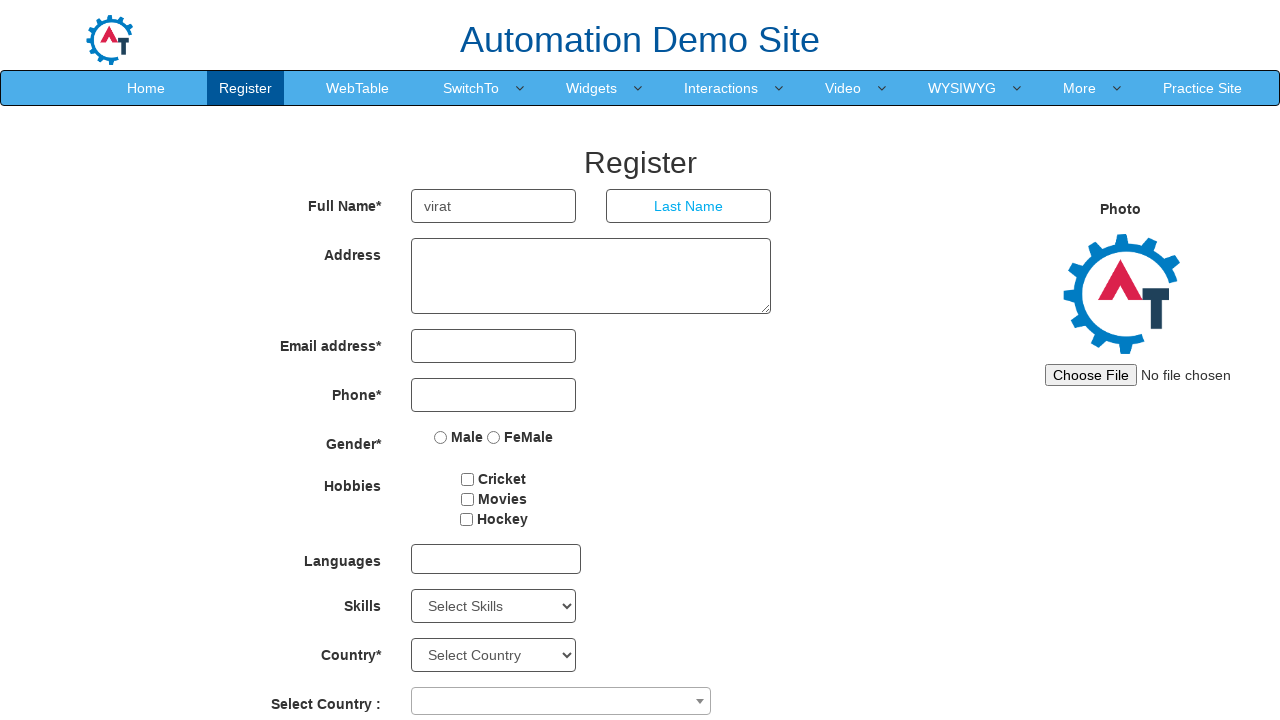

Filled last name field with 'Kohli' on input[placeholder='Last Name']
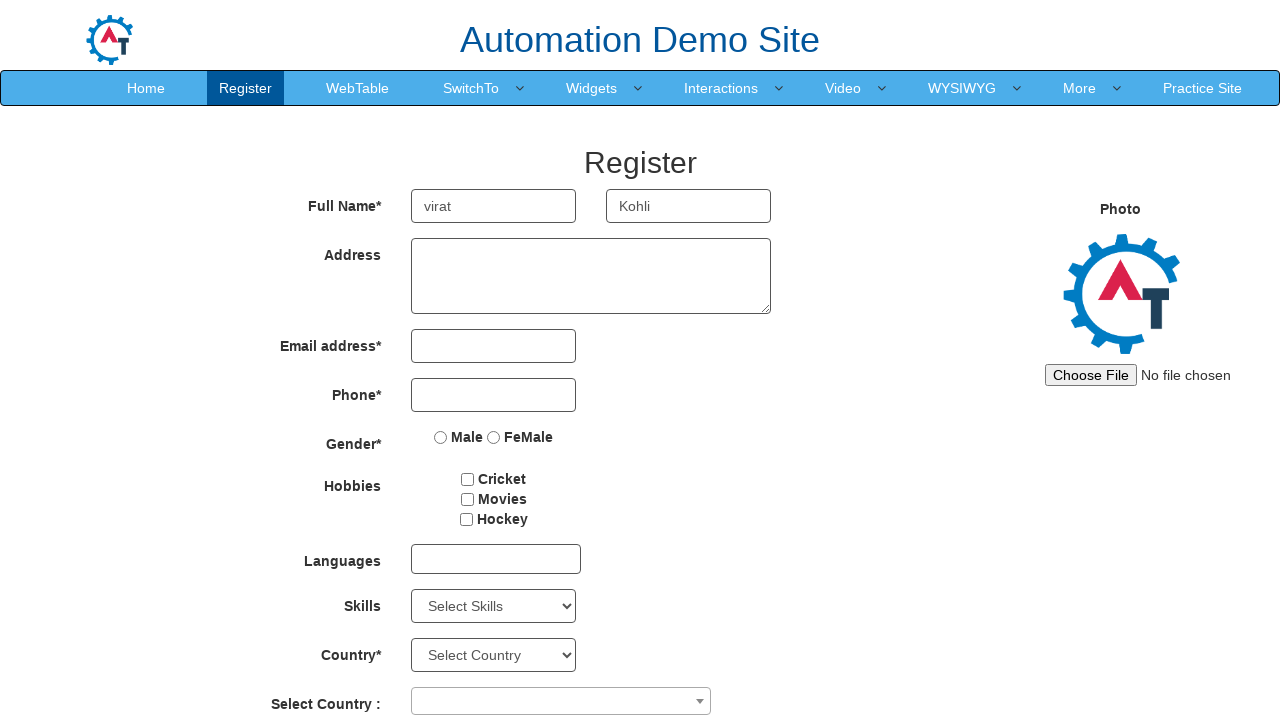

Filled address field with 'Alibaug,Mumbai' on textarea[rows='3']
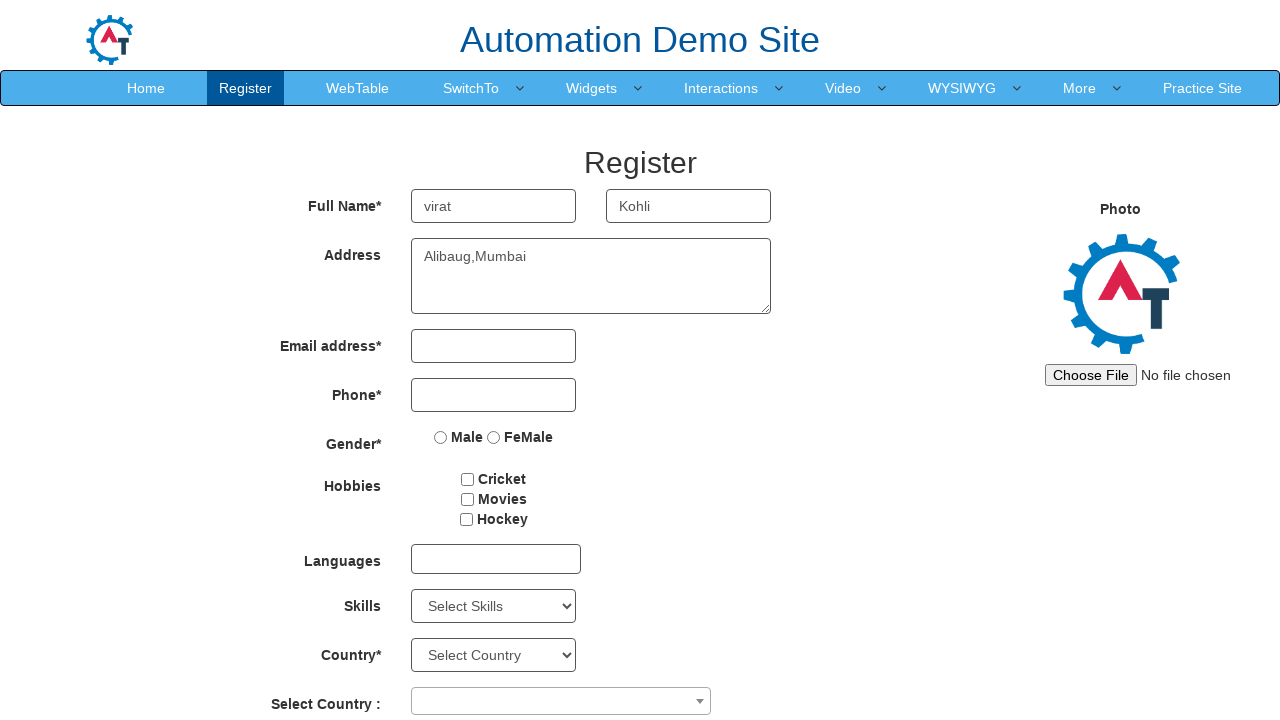

Filled email field with 'kohli@gmail.com' on input[type='email']
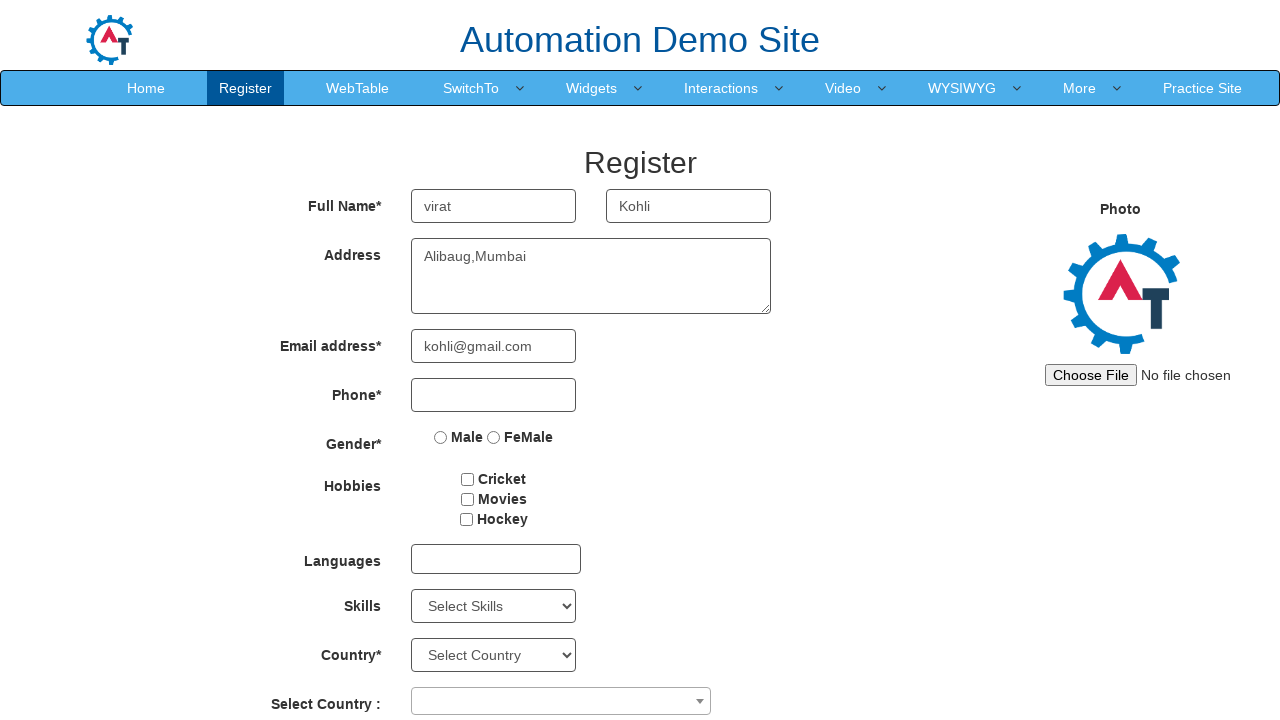

Filled phone number field with '234567891' on input[type='tel']
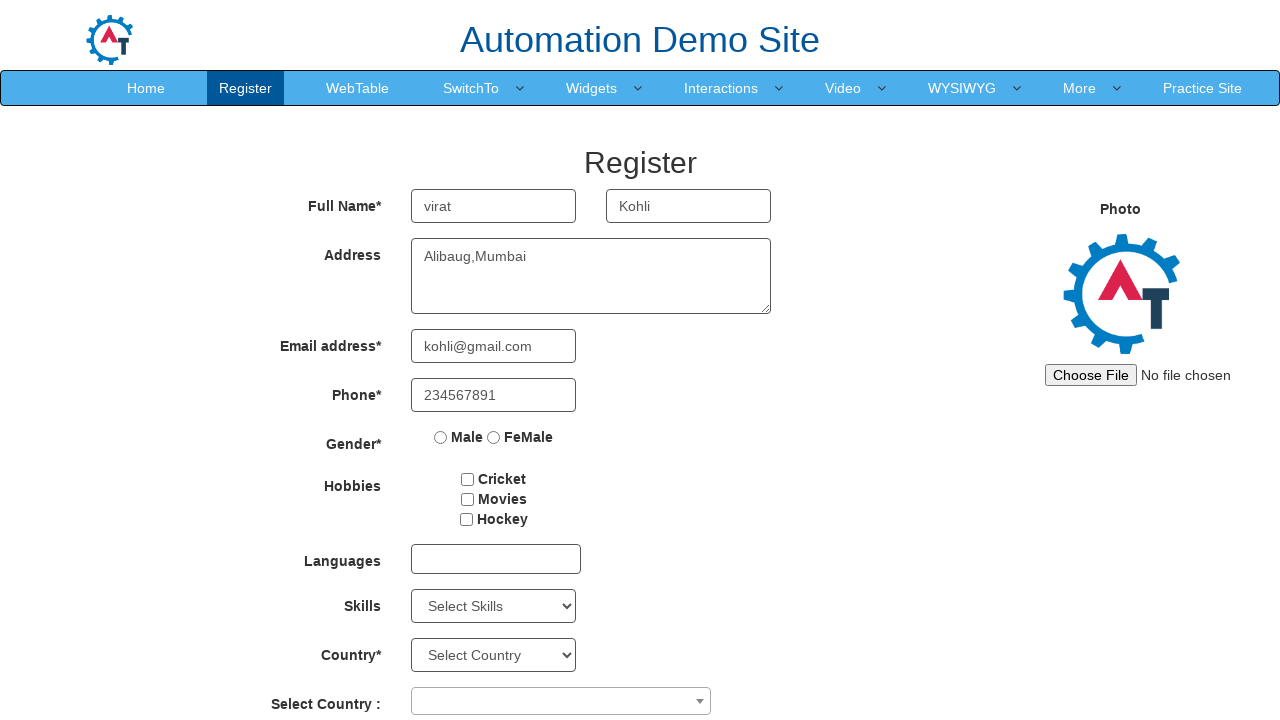

Selected Female gender option at (494, 437) on input[value='FeMale']
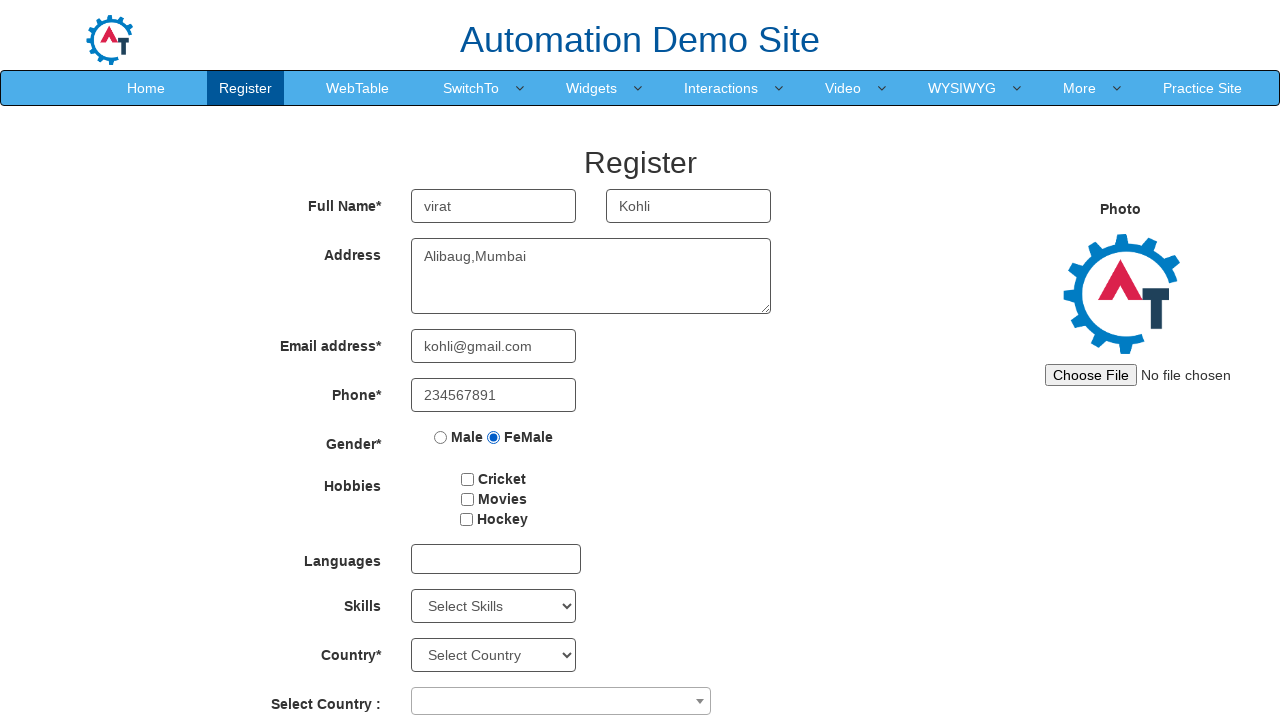

Selected first hobby checkbox at (468, 479) on #checkbox1
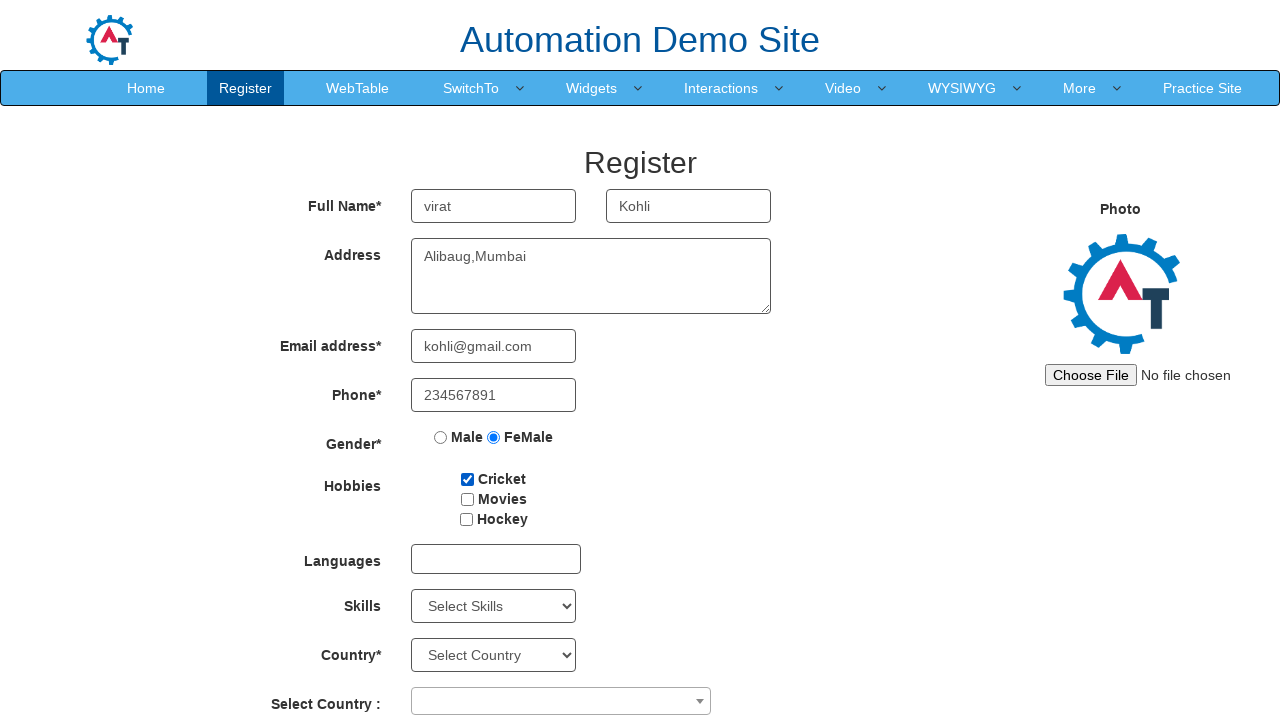

Selected second hobby checkbox at (467, 499) on #checkbox2
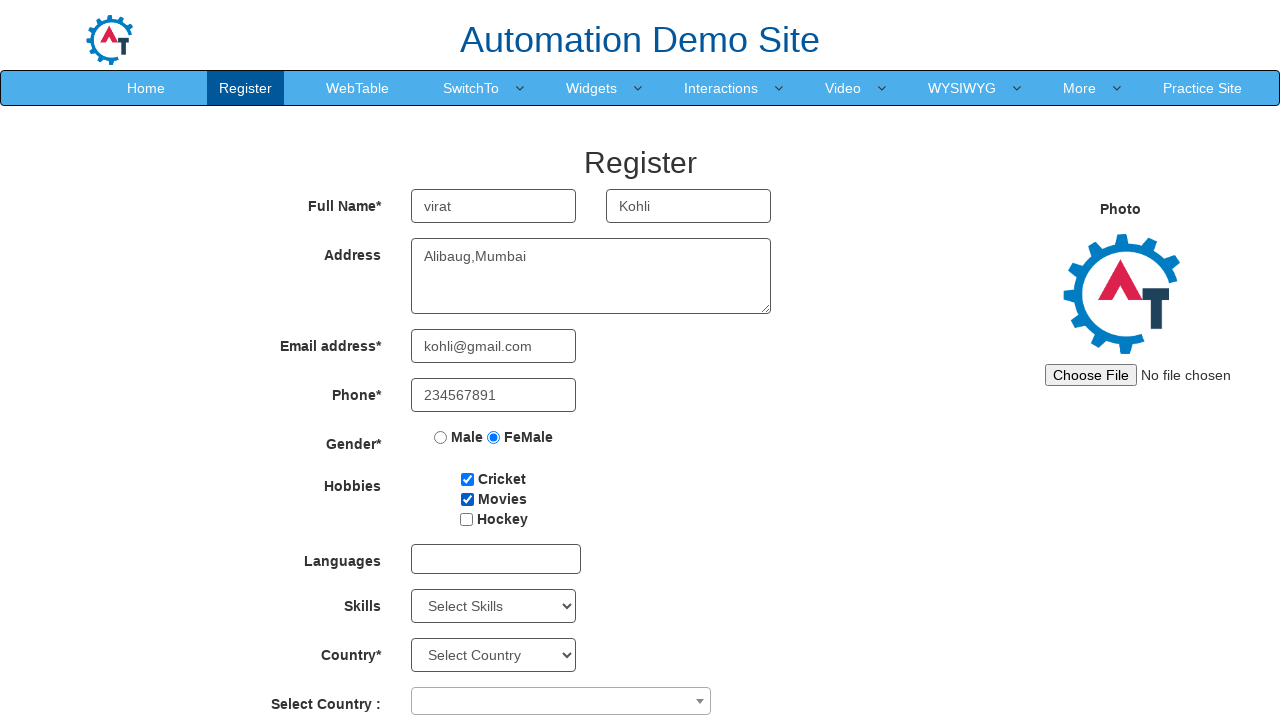

Selected SQL from skills dropdown on #Skills
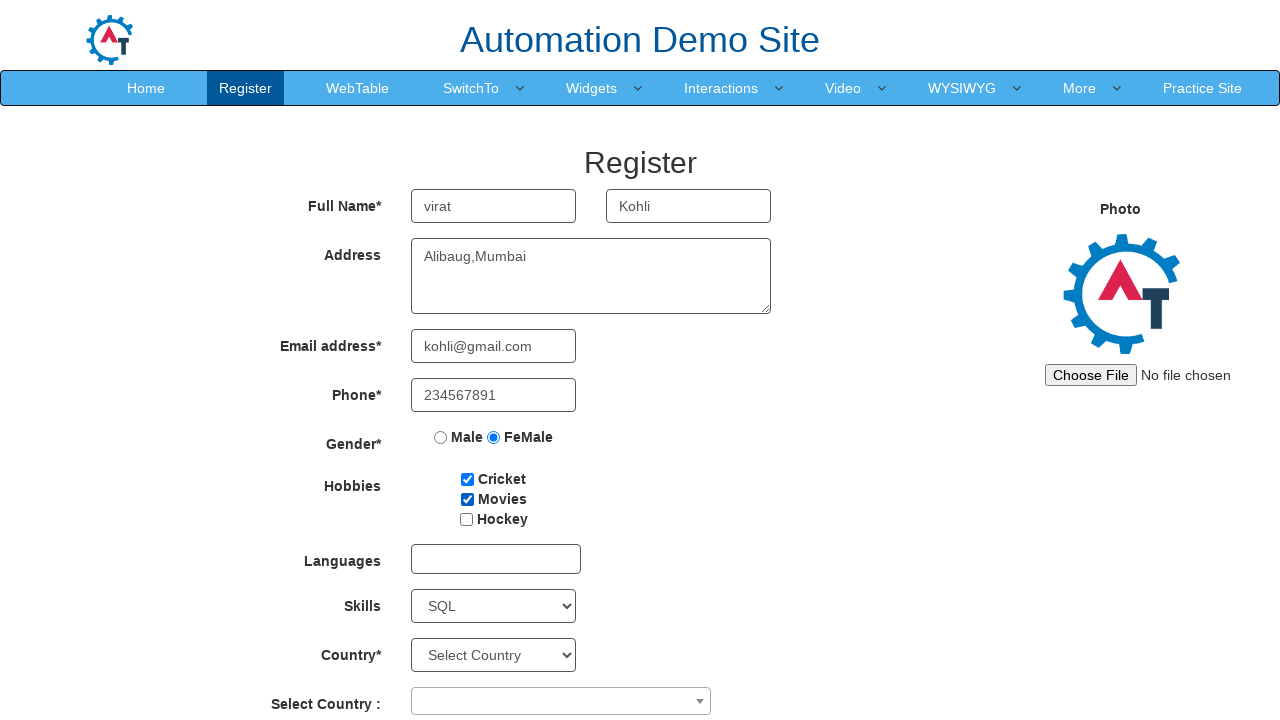

Selected birth year 2000 on #yearbox
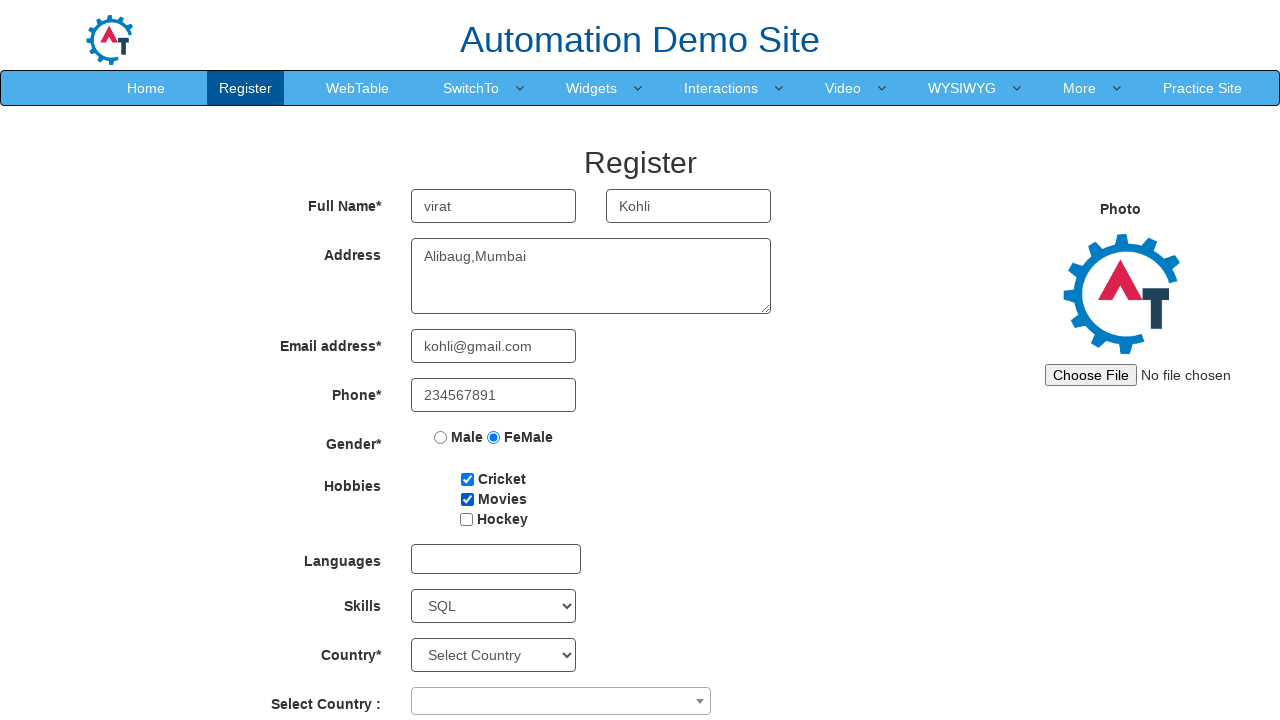

Selected birth month November on select[placeholder='Month']
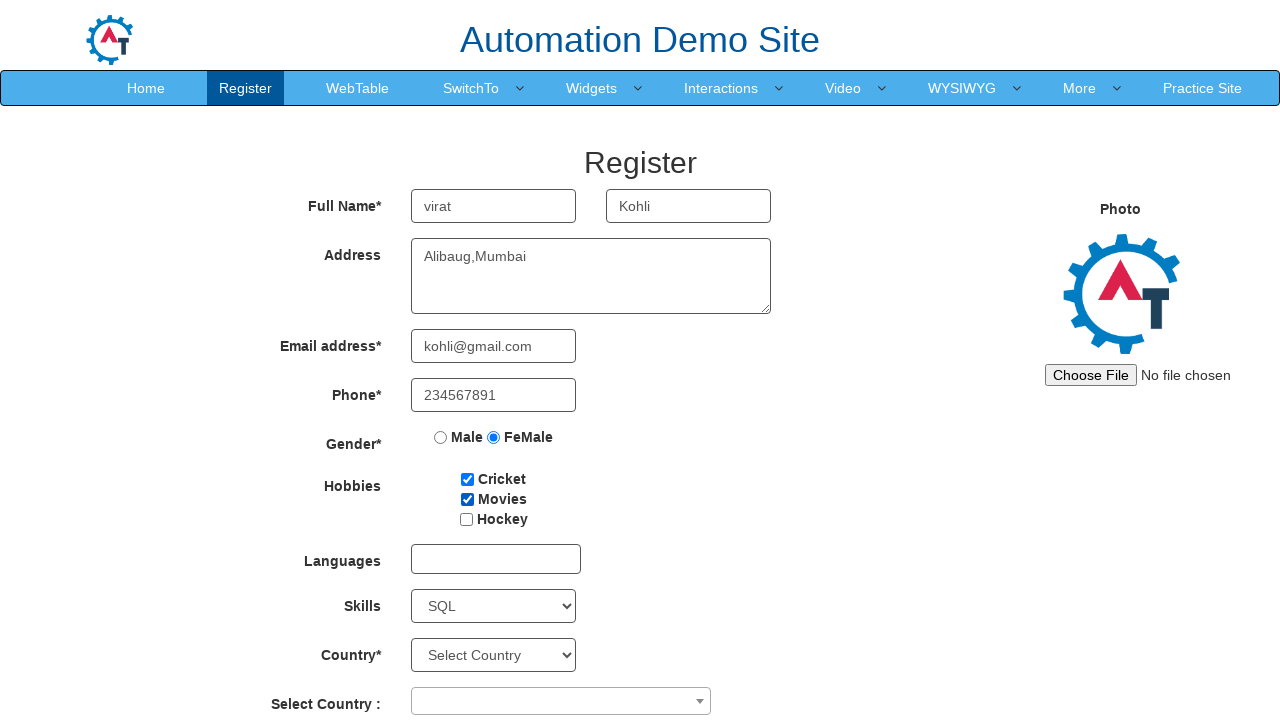

Selected birth day 5 on select[placeholder='Day']
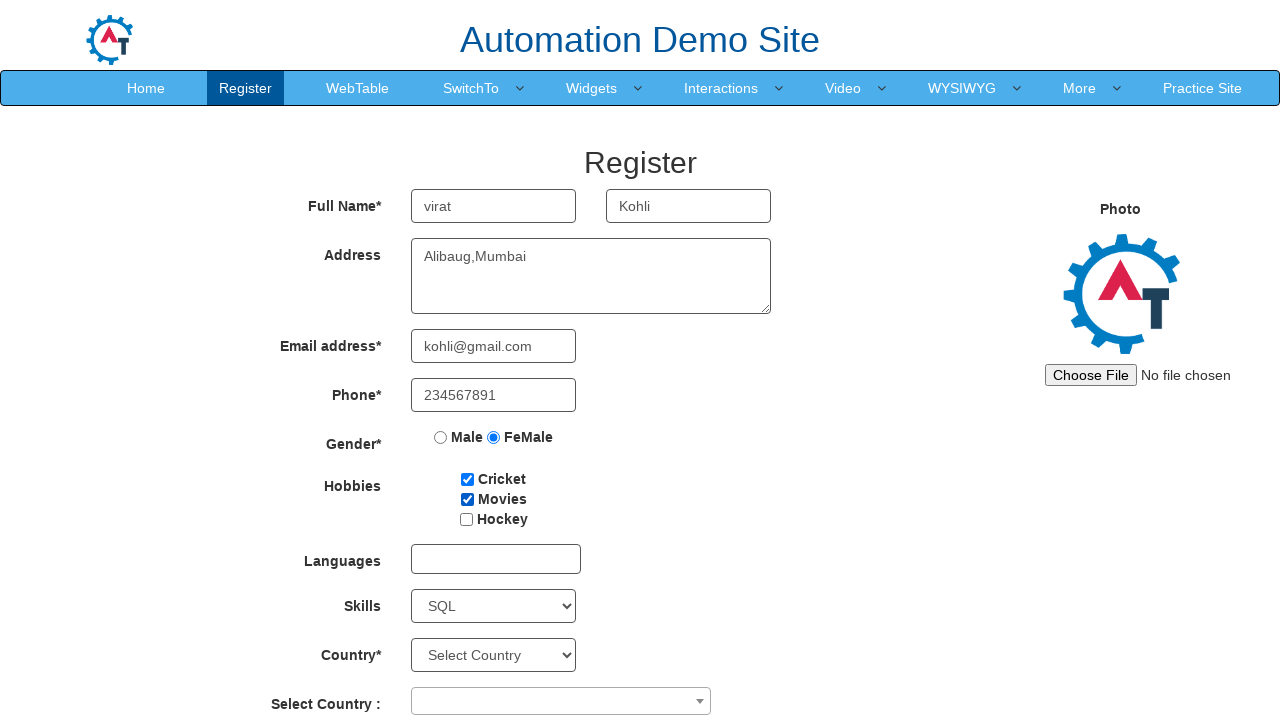

Opened languages multi-select dropdown at (496, 559) on #msdd
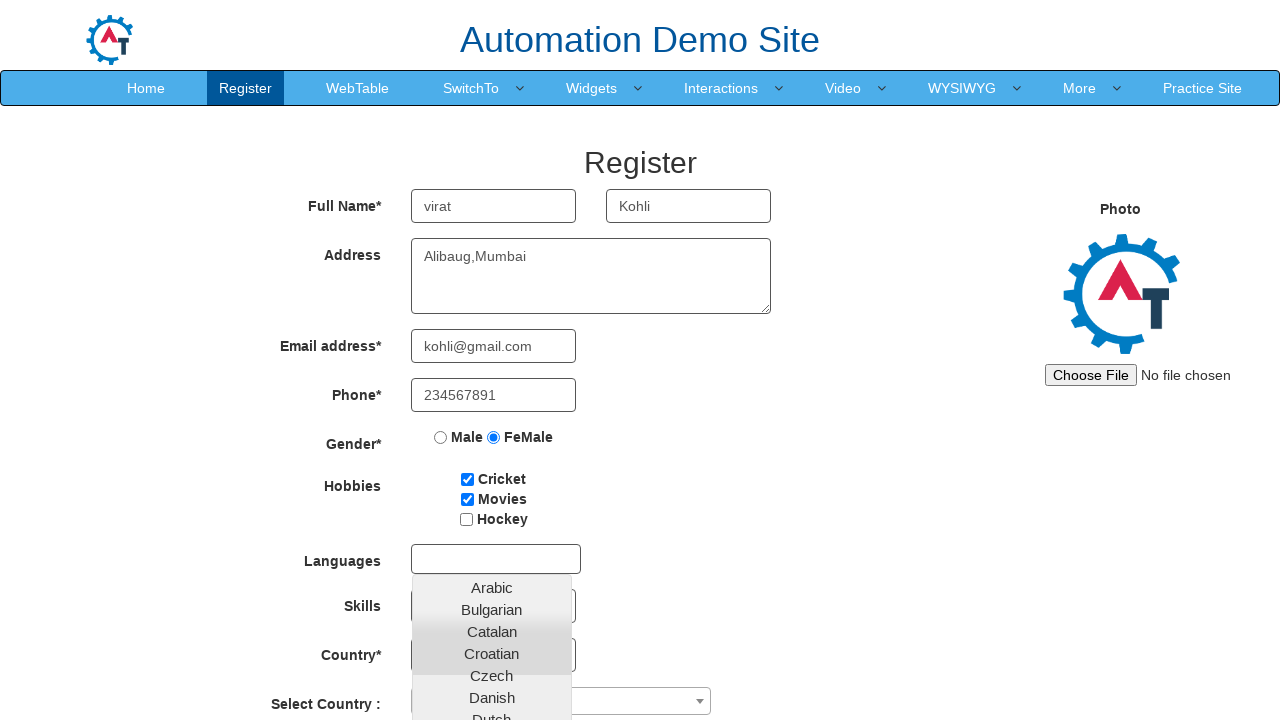

Selected Arabic from languages dropdown at (492, 587) on a:has-text('Arabic')
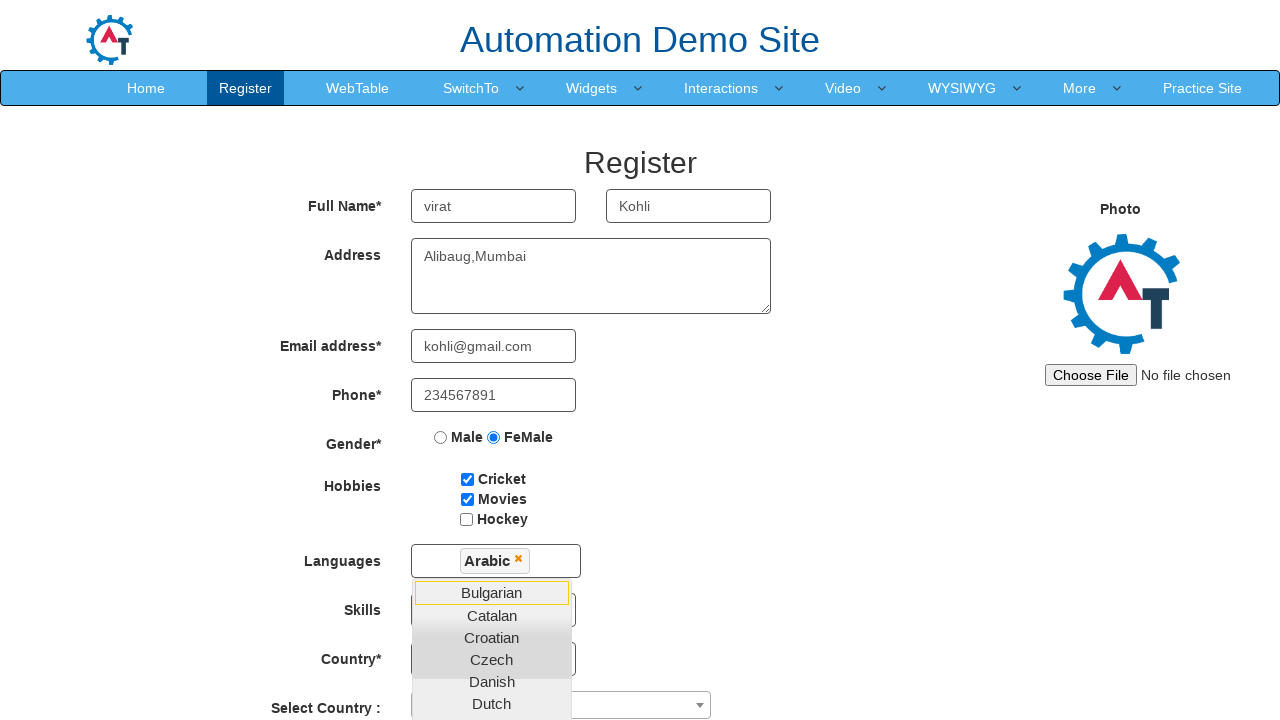

Waited for language selection to complete
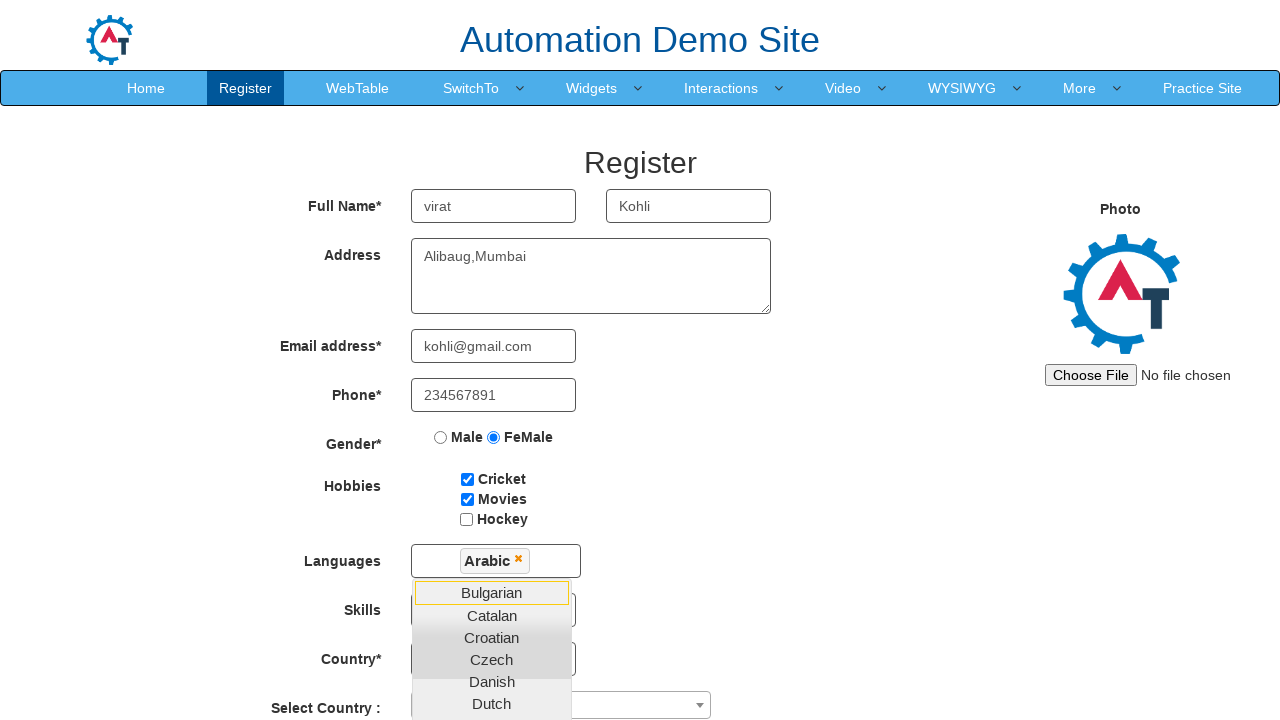

Selected Japan from country dropdown on #country
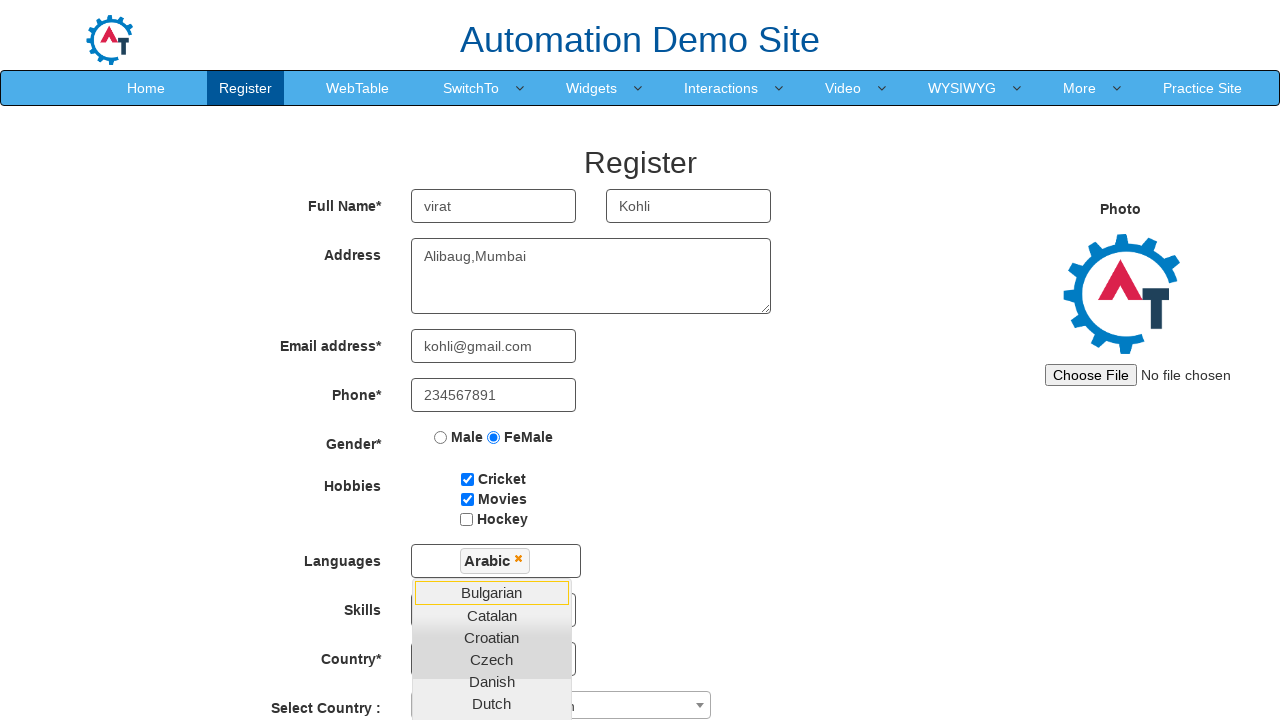

Filled password field with 'Web@123' on #firstpassword
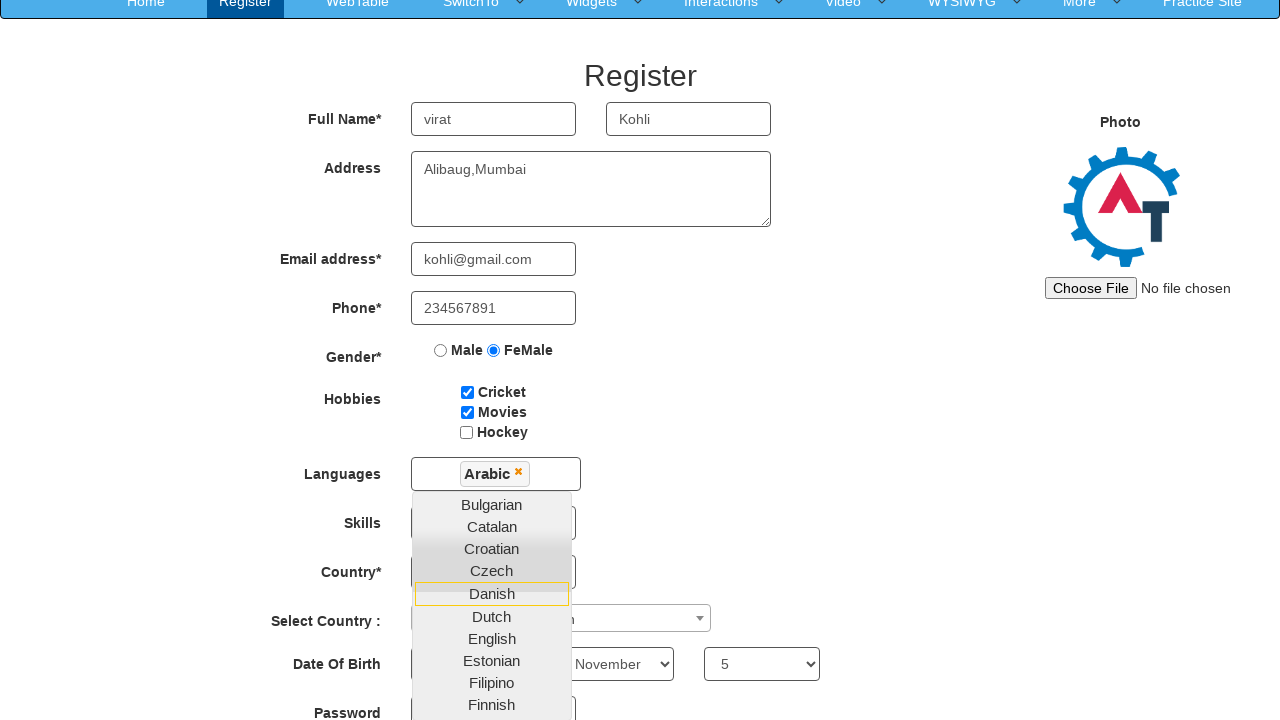

Confirmed password with 'Web@123' on #secondpassword
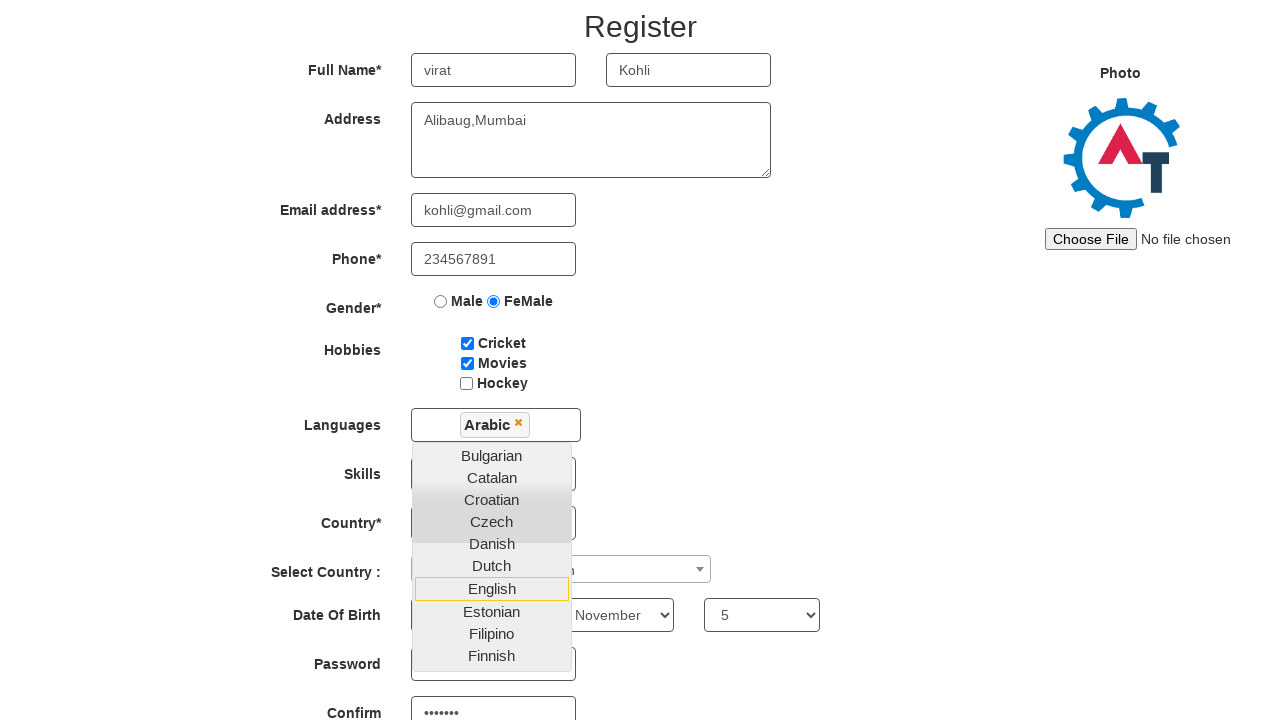

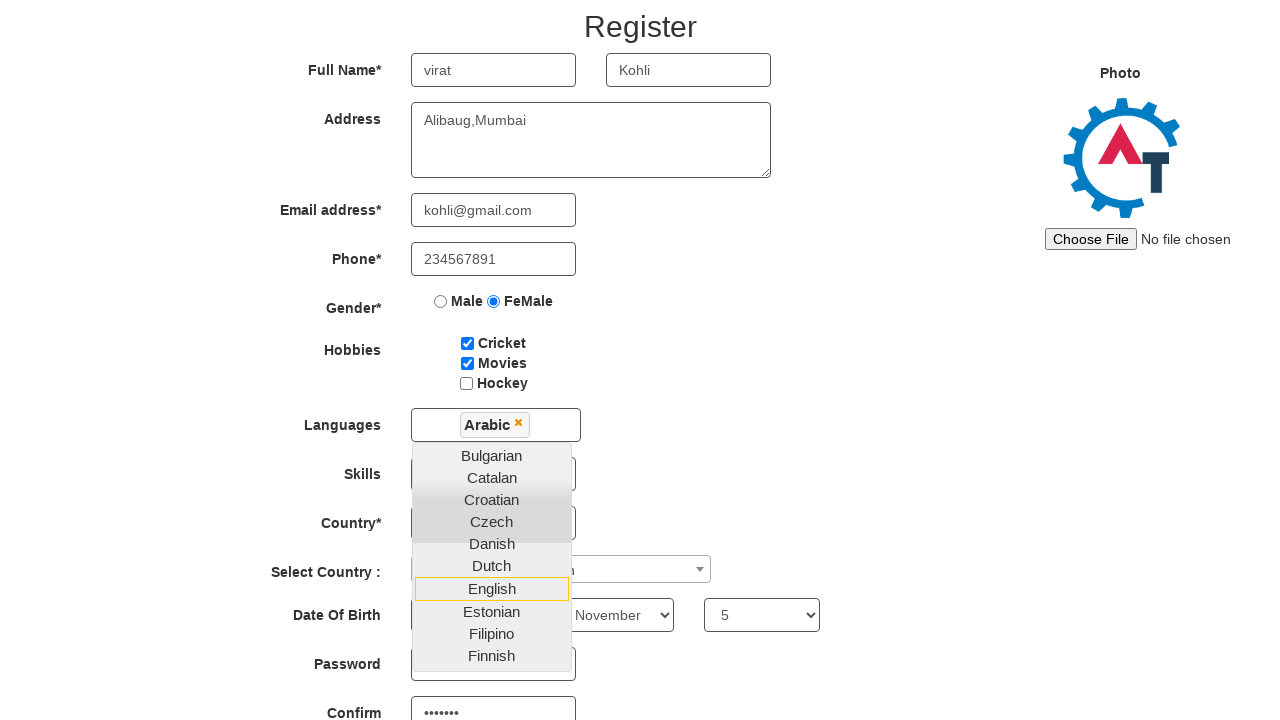